Tests basic page navigation and link clicking on the OrangeHRM demo site by clicking the company link in the footer, which opens a new window/tab

Starting URL: https://opensource-demo.orangehrmlive.com/web/index.php/auth/login

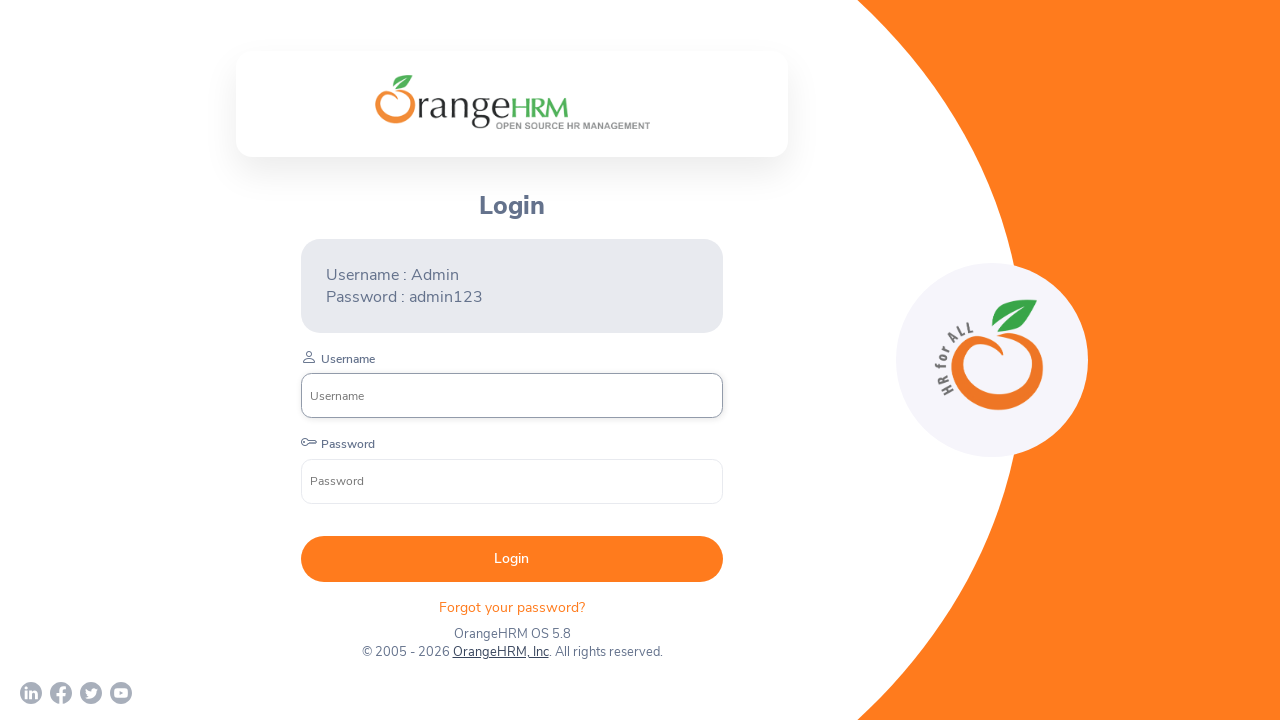

Waited for page to reach networkidle load state
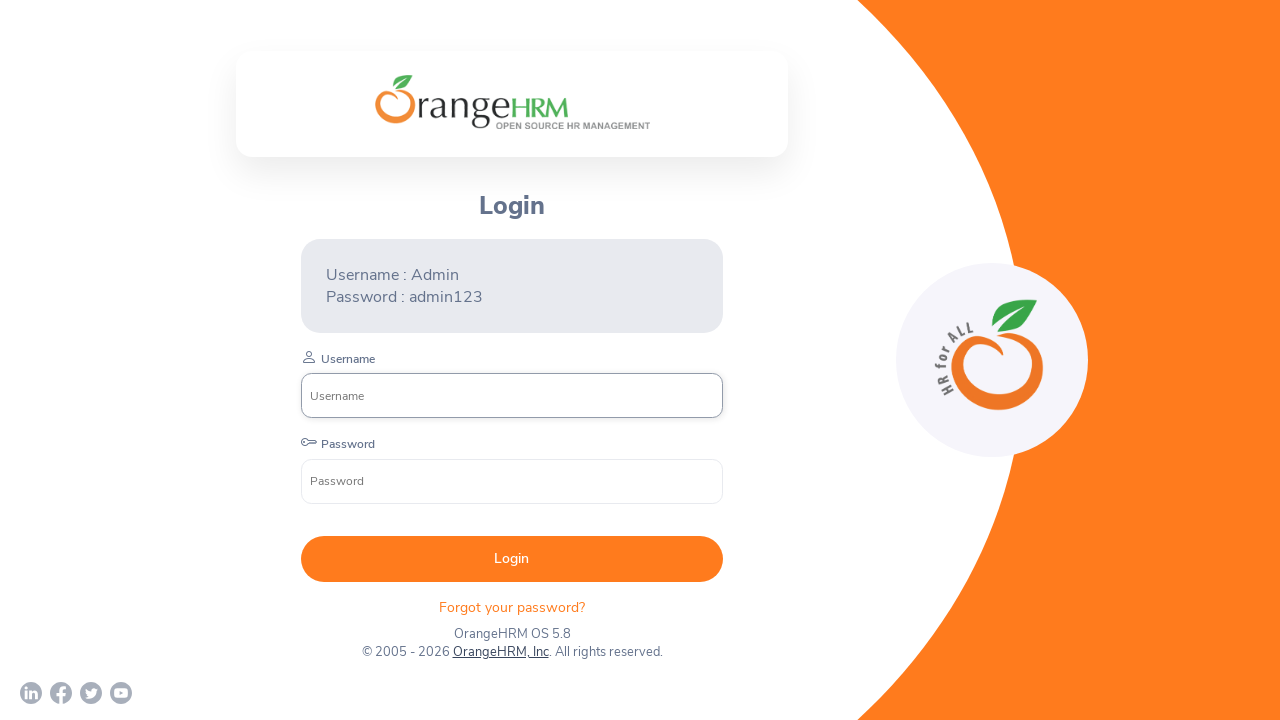

Clicked on OrangeHRM, Inc company link in footer at (500, 652) on text=OrangeHRM, Inc
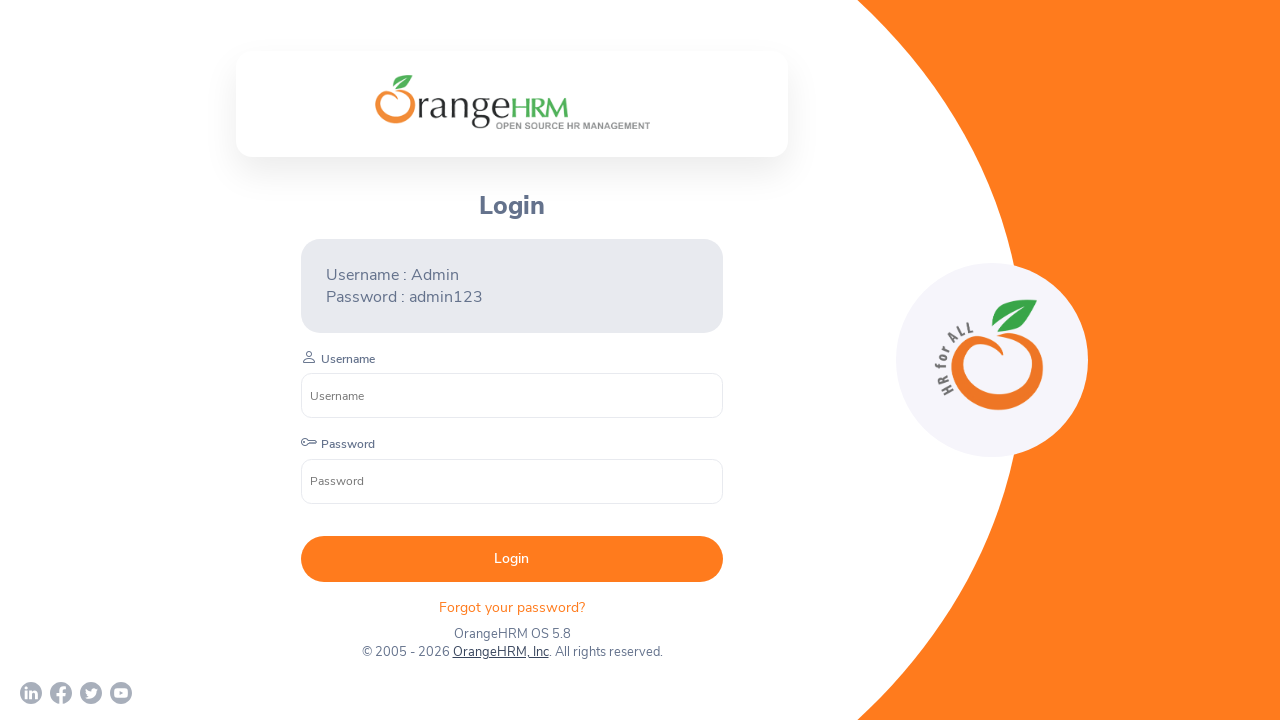

Waited 2 seconds for new window/tab to open
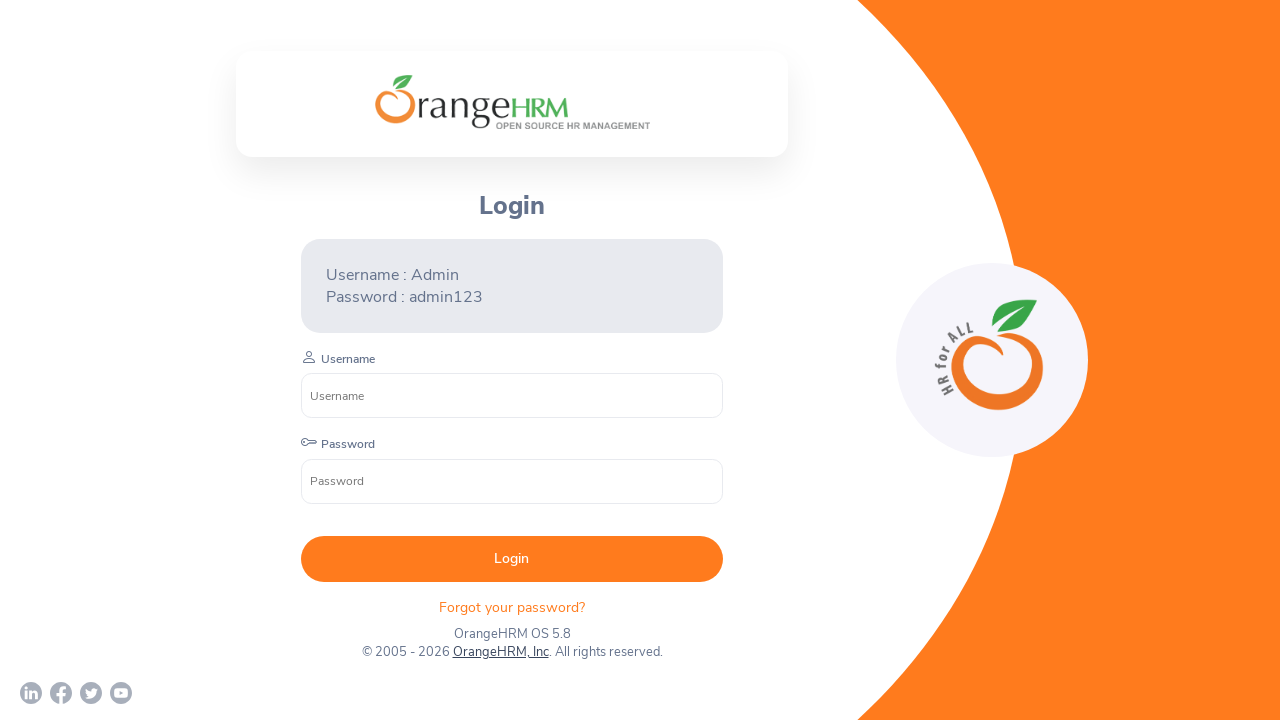

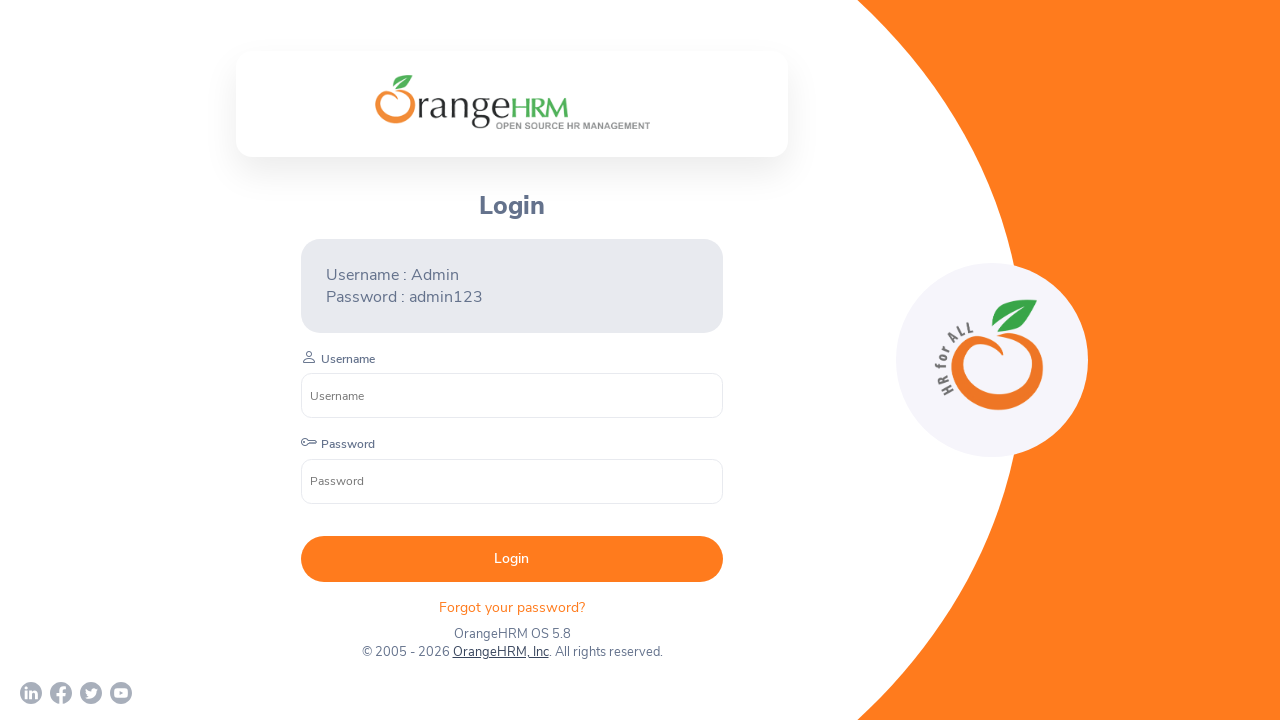